Tests dropdown selection by selecting an option using visible text

Starting URL: https://the-internet.herokuapp.com/dropdown

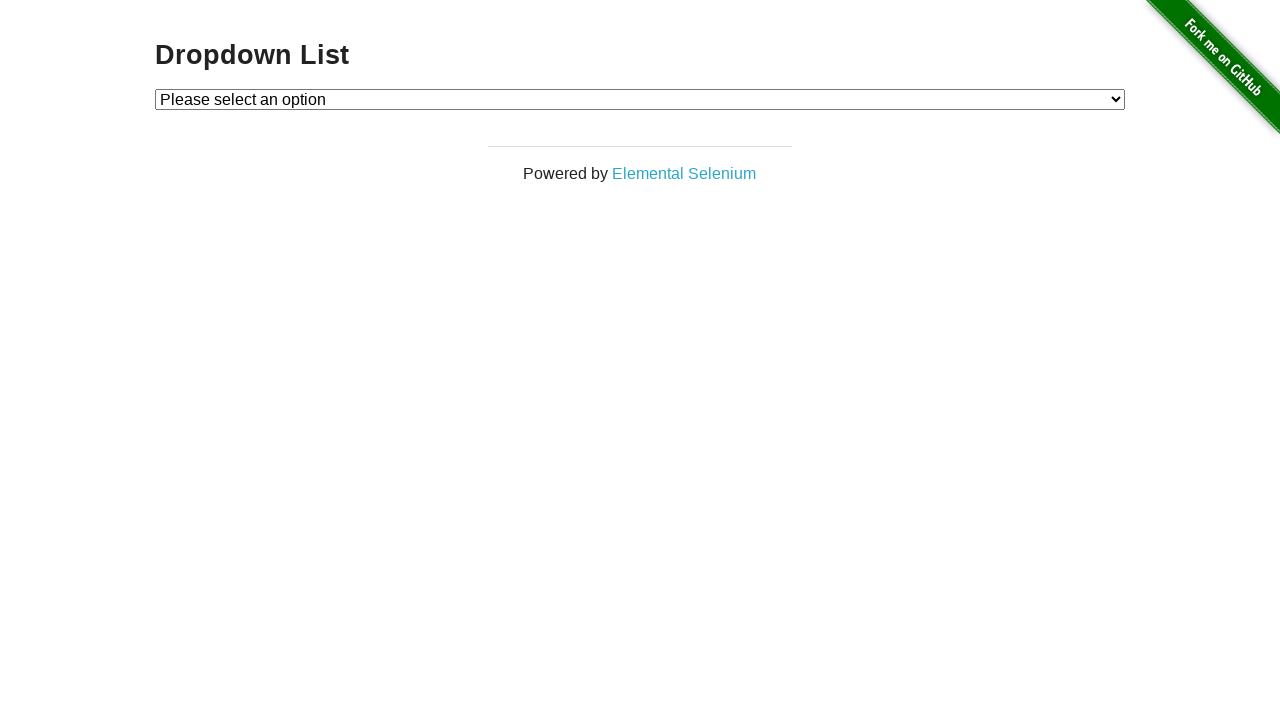

Located dropdown element with id 'dropdown'
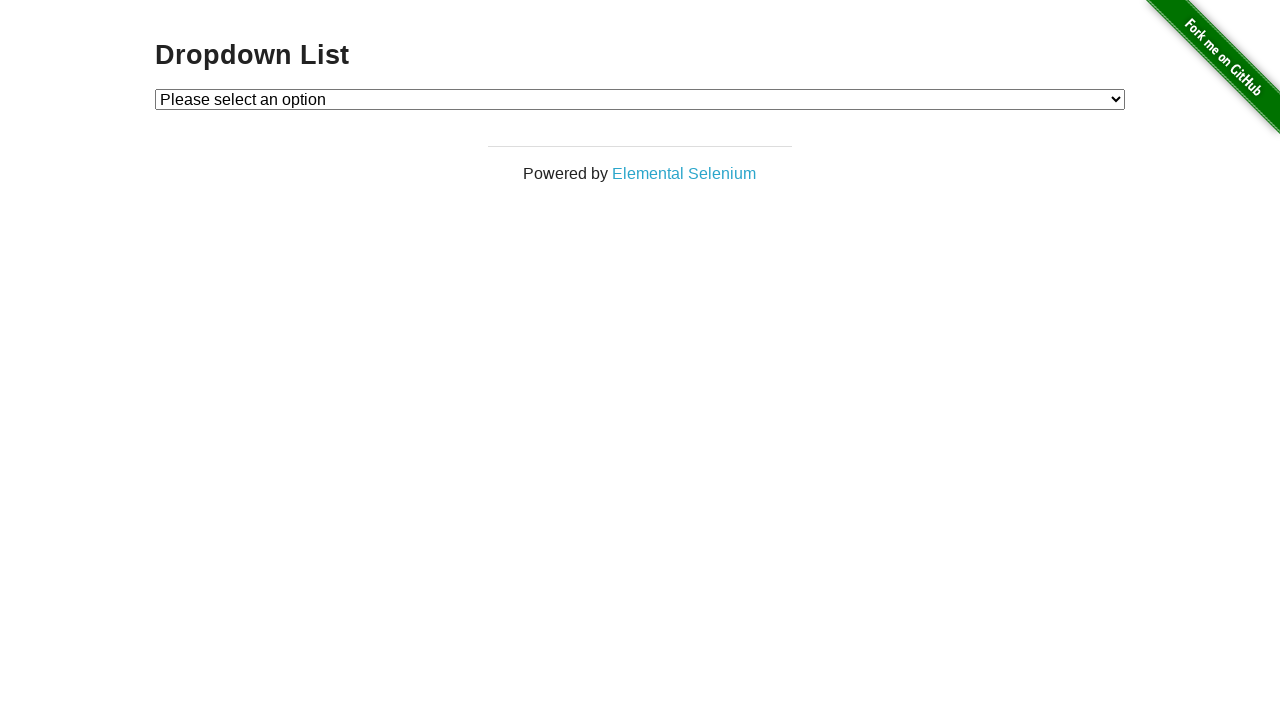

Selected 'Option 1' from dropdown using visible text on select#dropdown
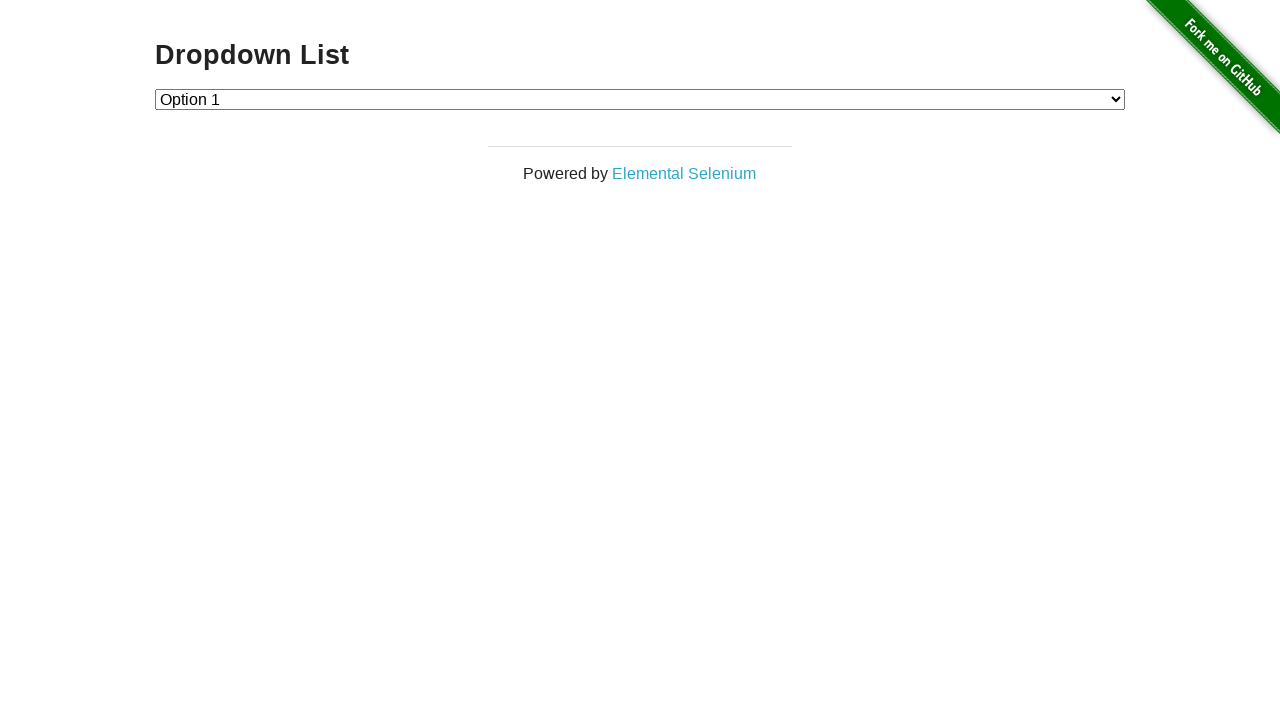

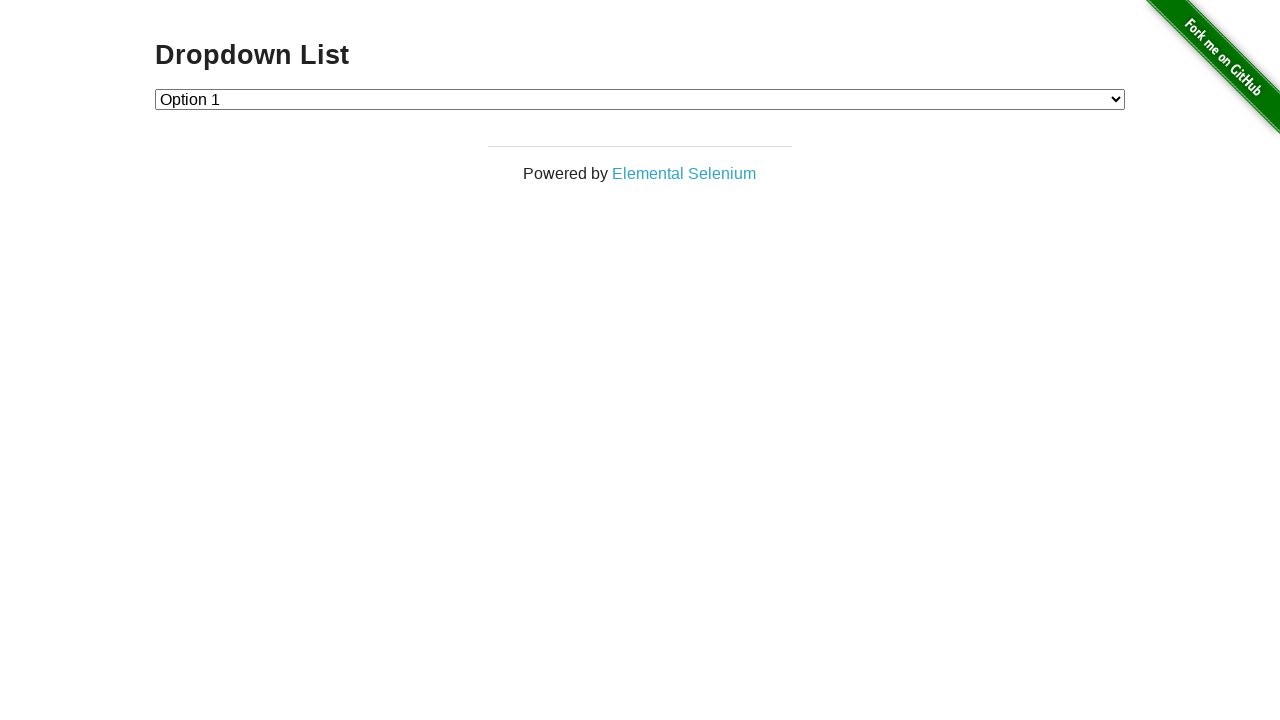